Tests a wait scenario by clicking a verify button once it becomes clickable and checking for a success message

Starting URL: http://suninjuly.github.io/wait2.html

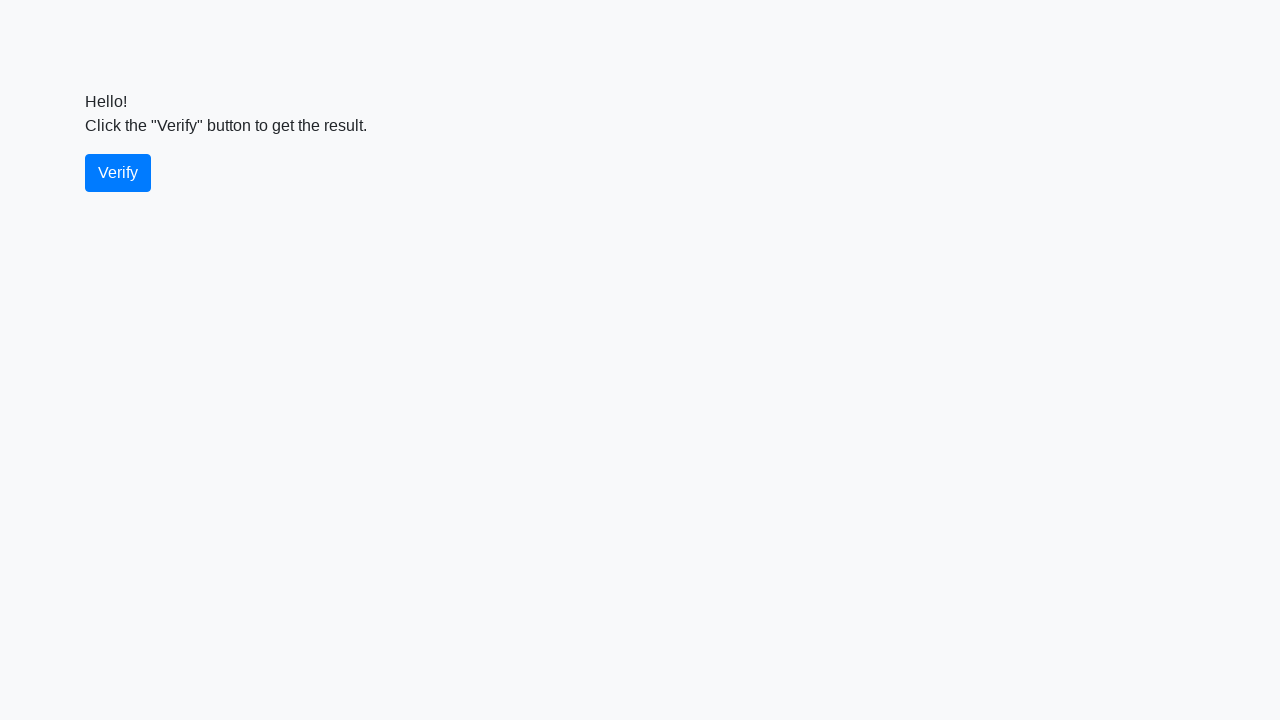

Verify button became visible
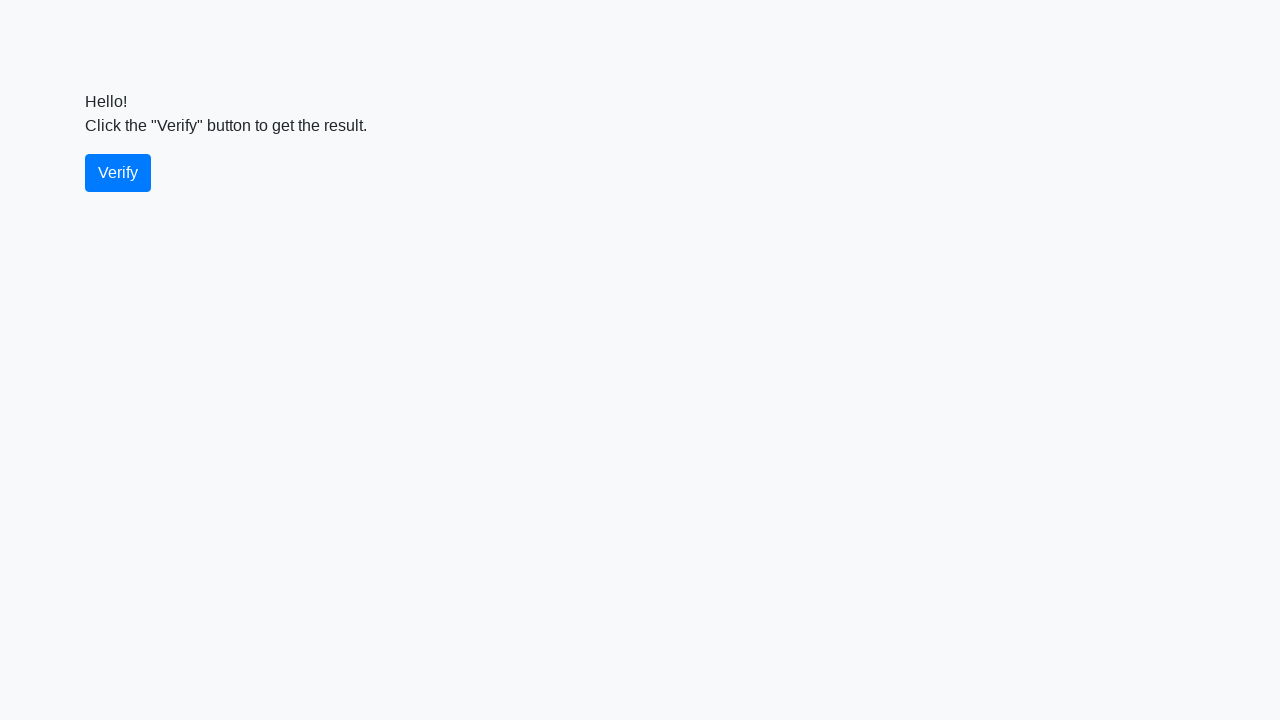

Clicked verify button at (118, 173) on #verify
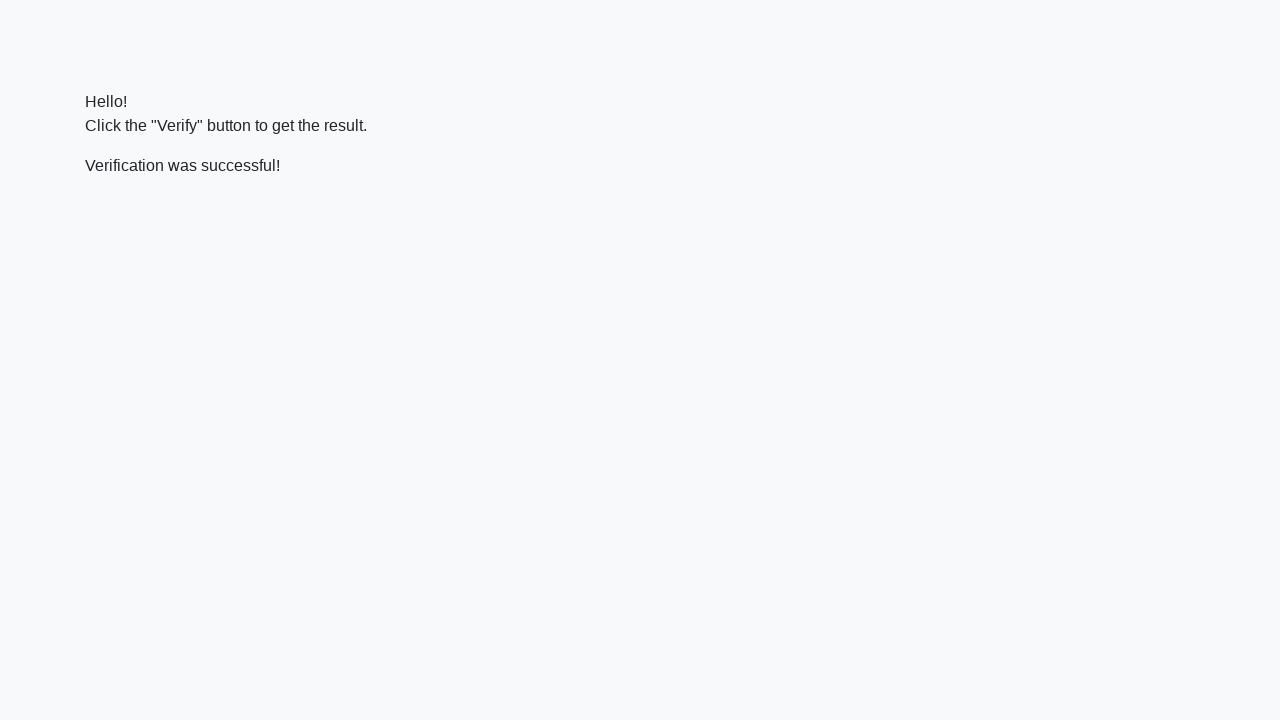

Success message became visible
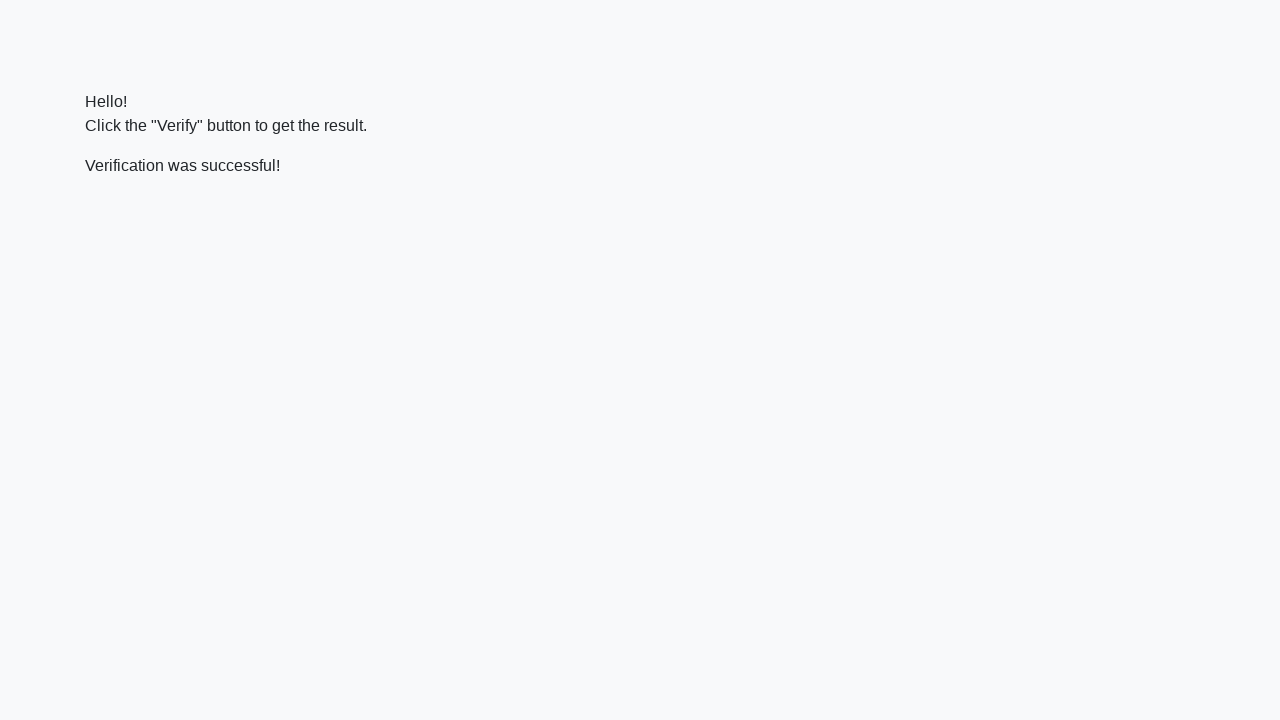

Verified that success message contains 'successful'
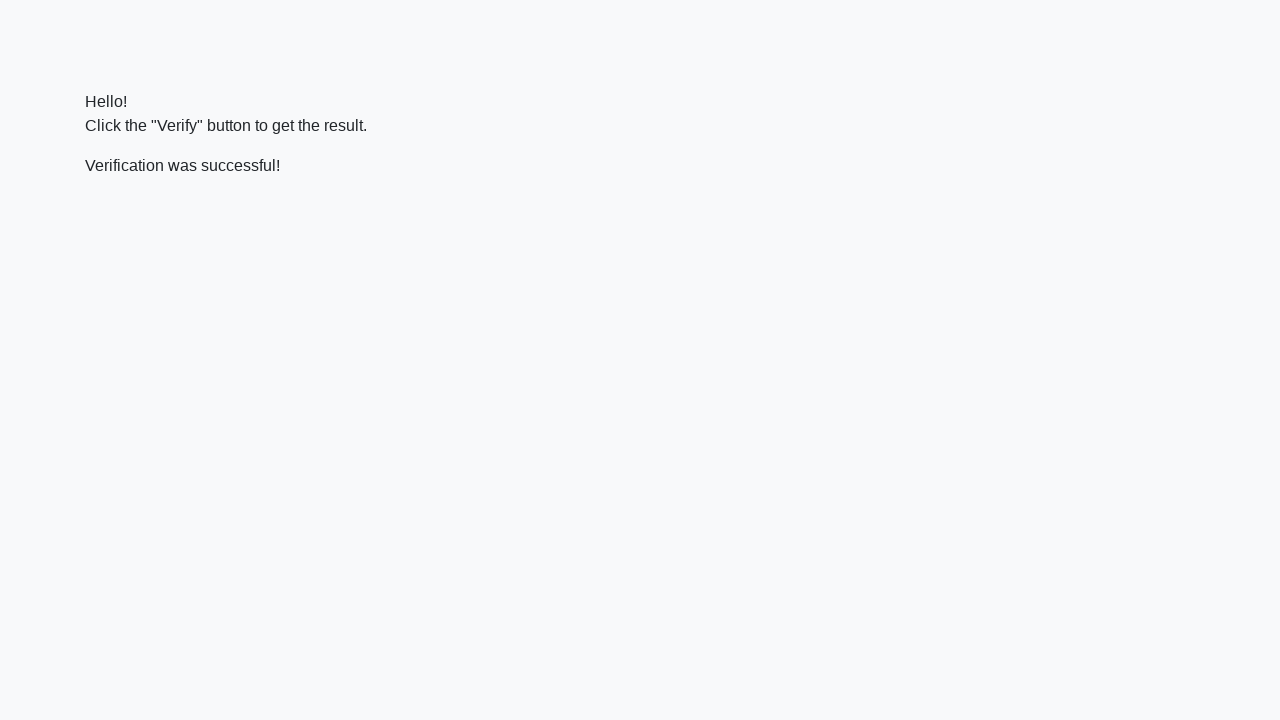

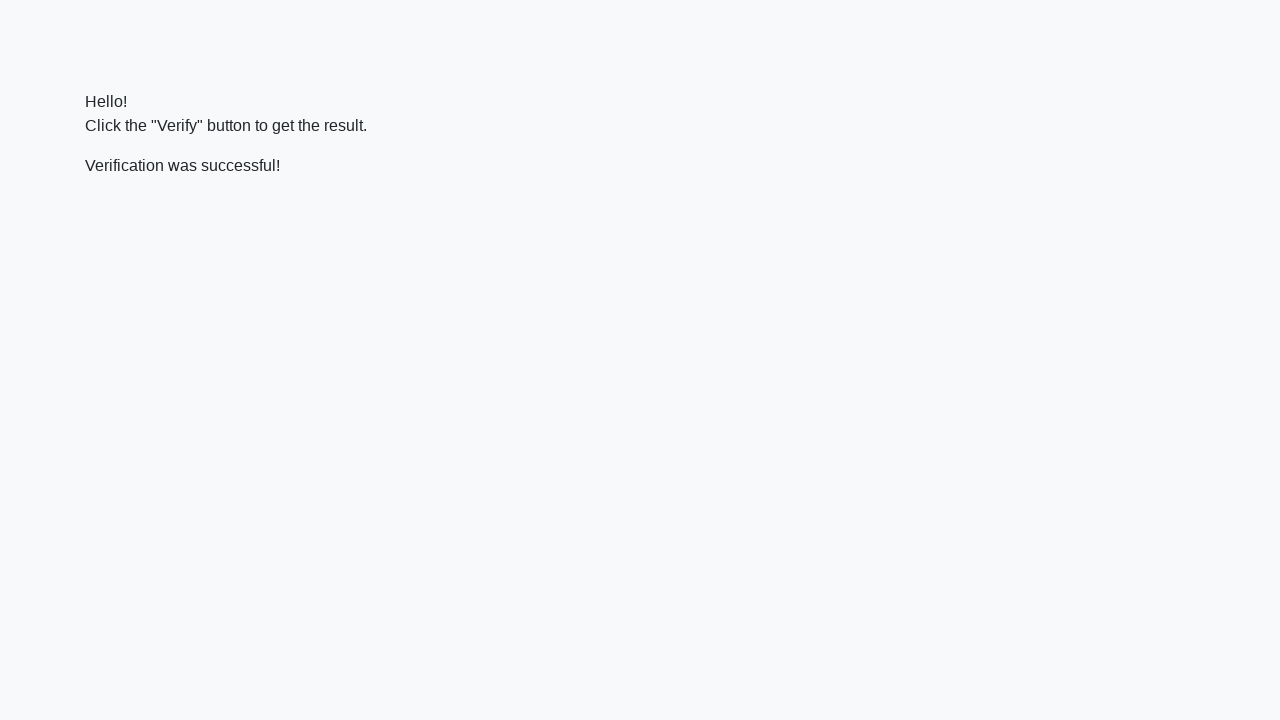